Tests JavaScript confirm dialog handling by clicking a button that triggers a confirm box and dismissing it (clicking Cancel)

Starting URL: https://the-internet.herokuapp.com/javascript_alerts

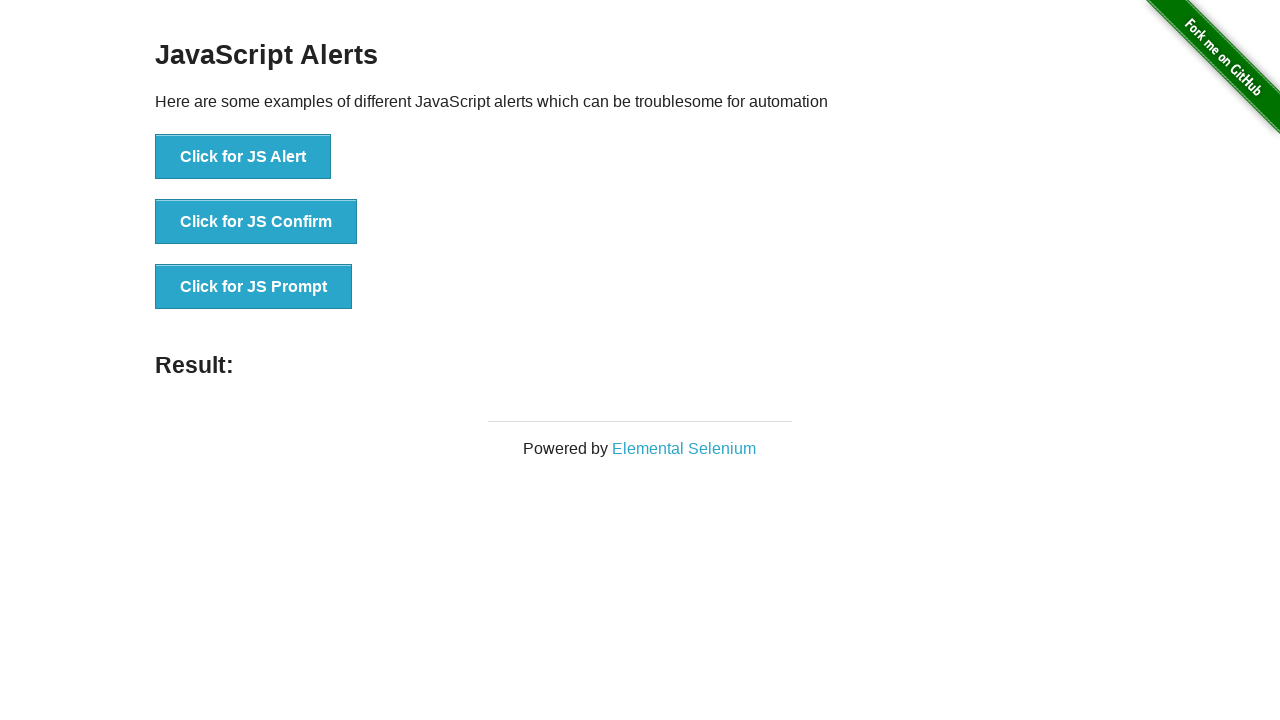

Set up dialog handler to dismiss confirm dialog by clicking Cancel
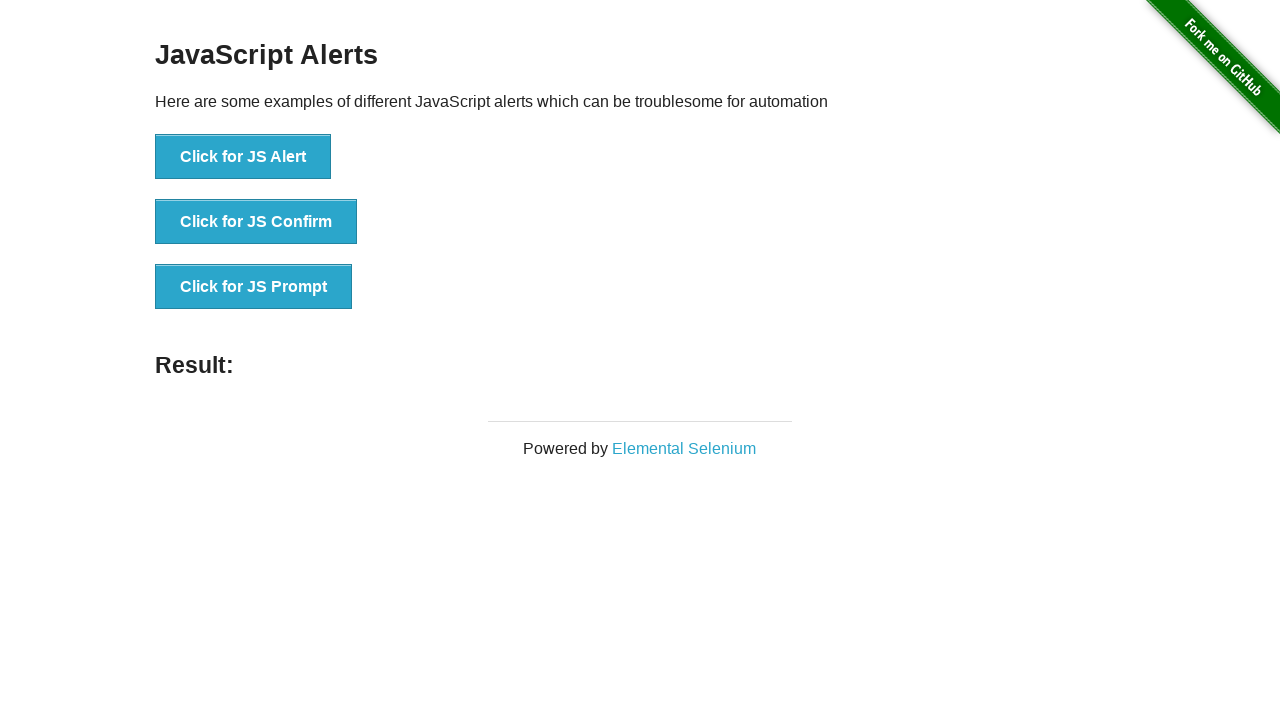

Clicked button to trigger JavaScript confirm dialog at (256, 222) on text=Click for JS Confirm
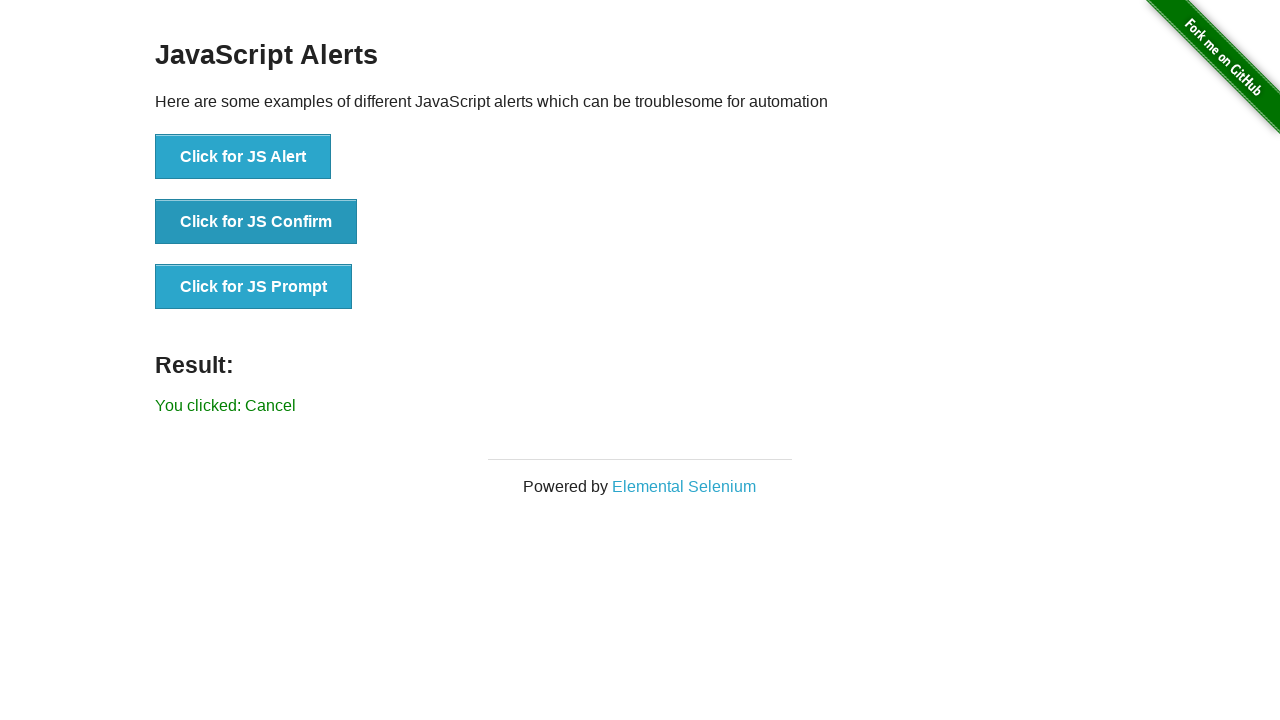

Waited for confirm dialog to be processed
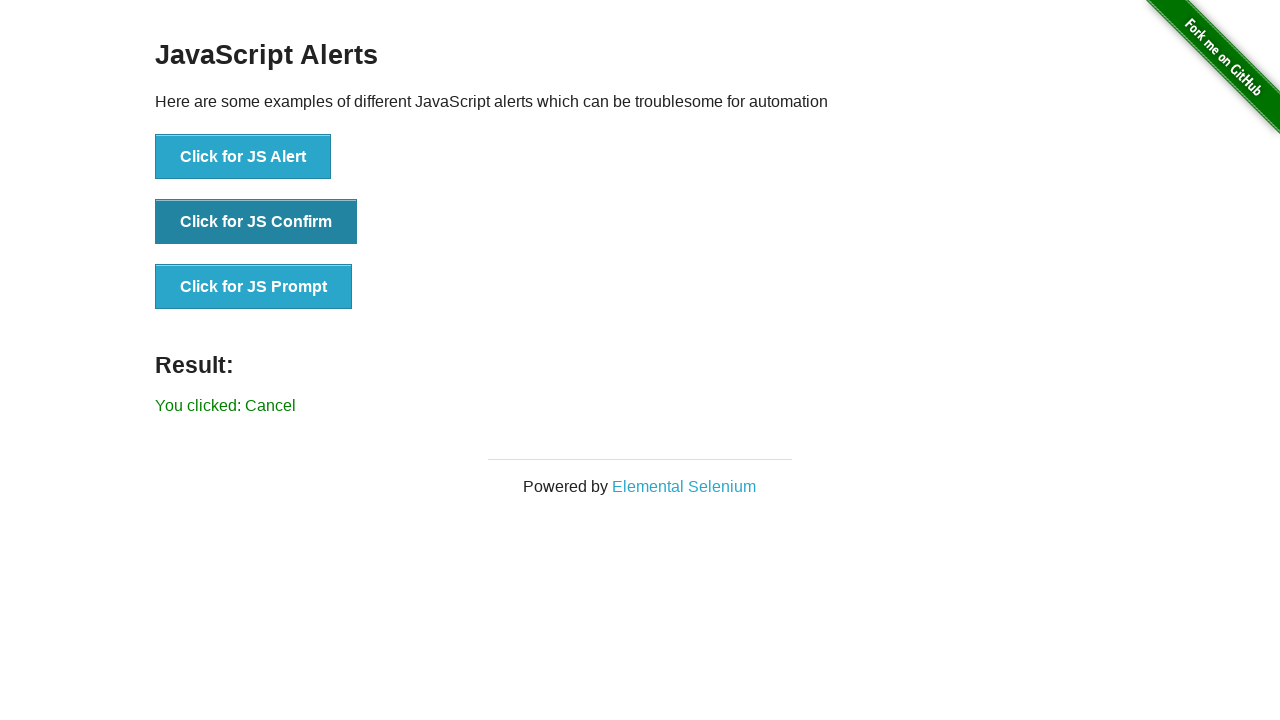

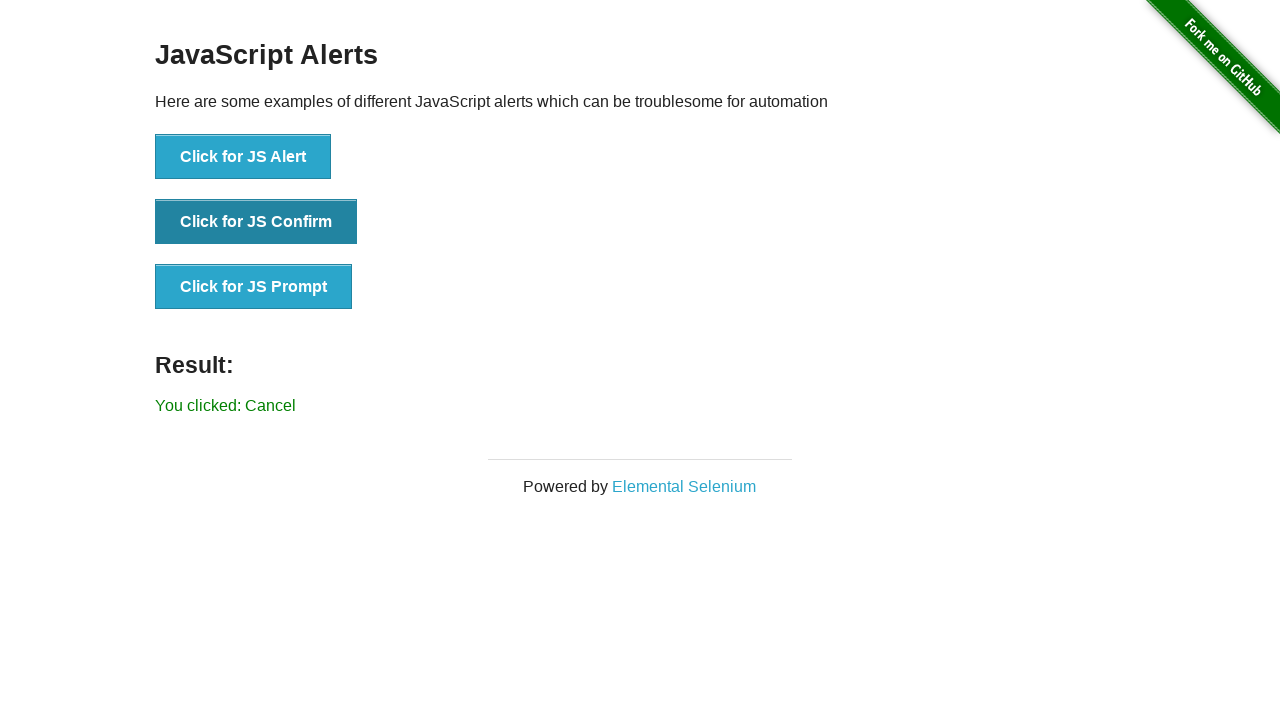